Tests dynamic dropdown autocomplete functionality by typing a partial search term and selecting a matching option from the suggestions

Starting URL: https://rahulshettyacademy.com/AutomationPractice

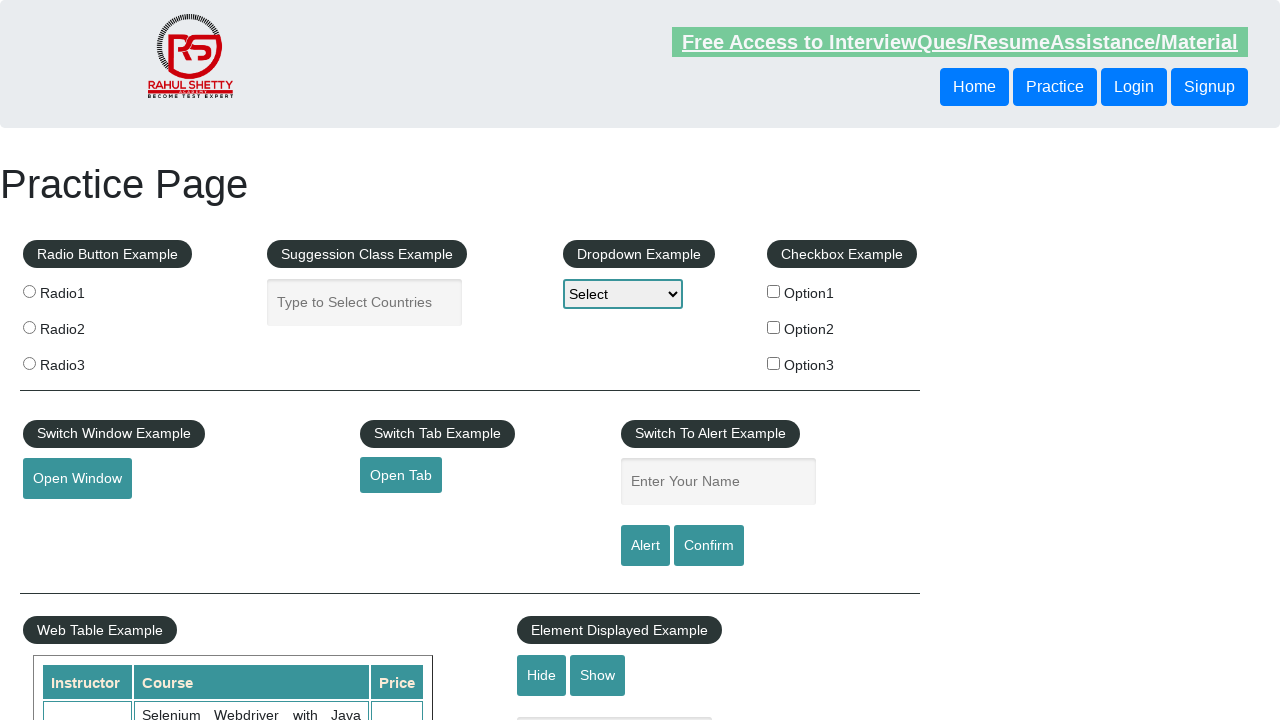

Typed 'bo' in autocomplete field to trigger suggestions on input#autocomplete
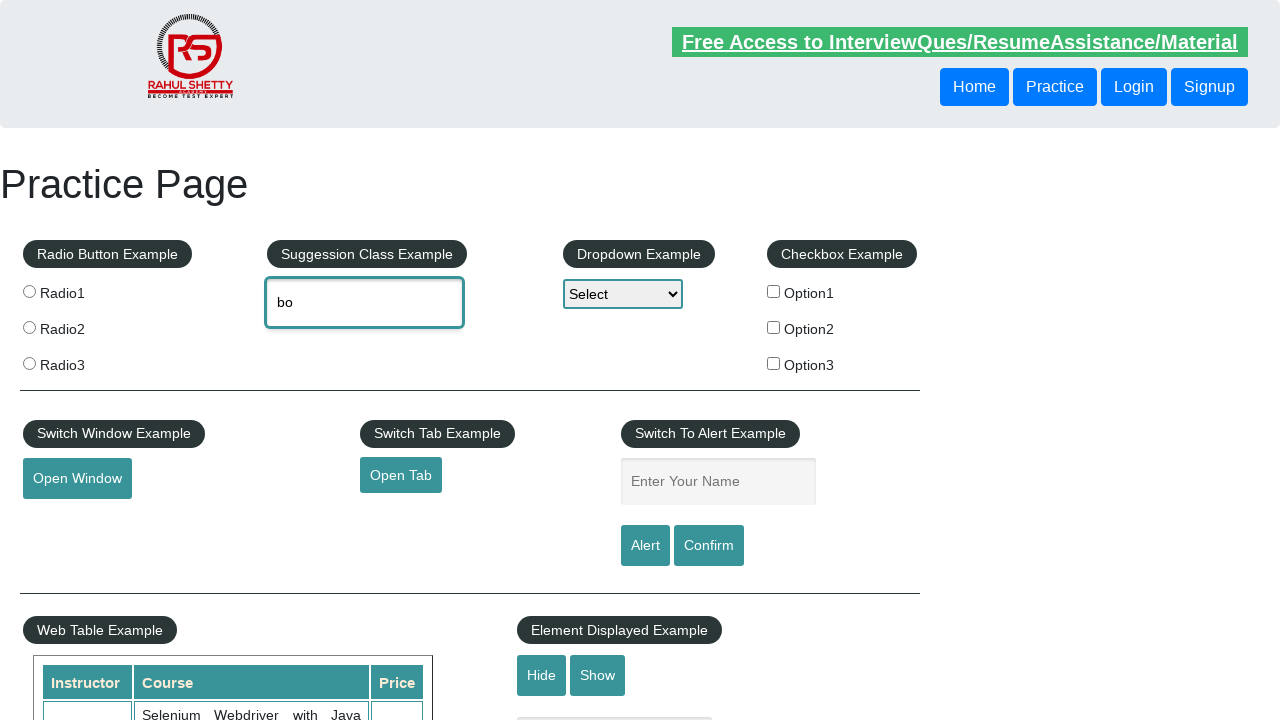

Autocomplete suggestions appeared
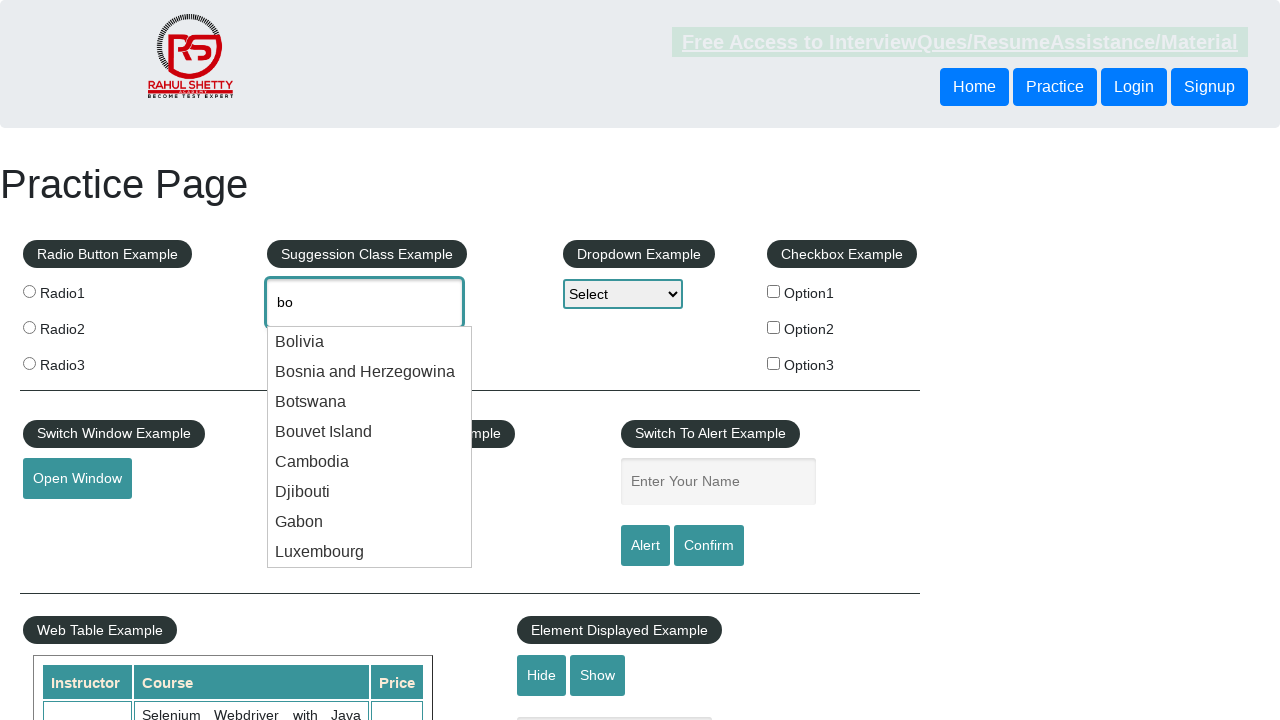

Selected 'Botswana' from the dynamic dropdown suggestions at (370, 402) on .ui-menu-item div:text-is('Botswana')
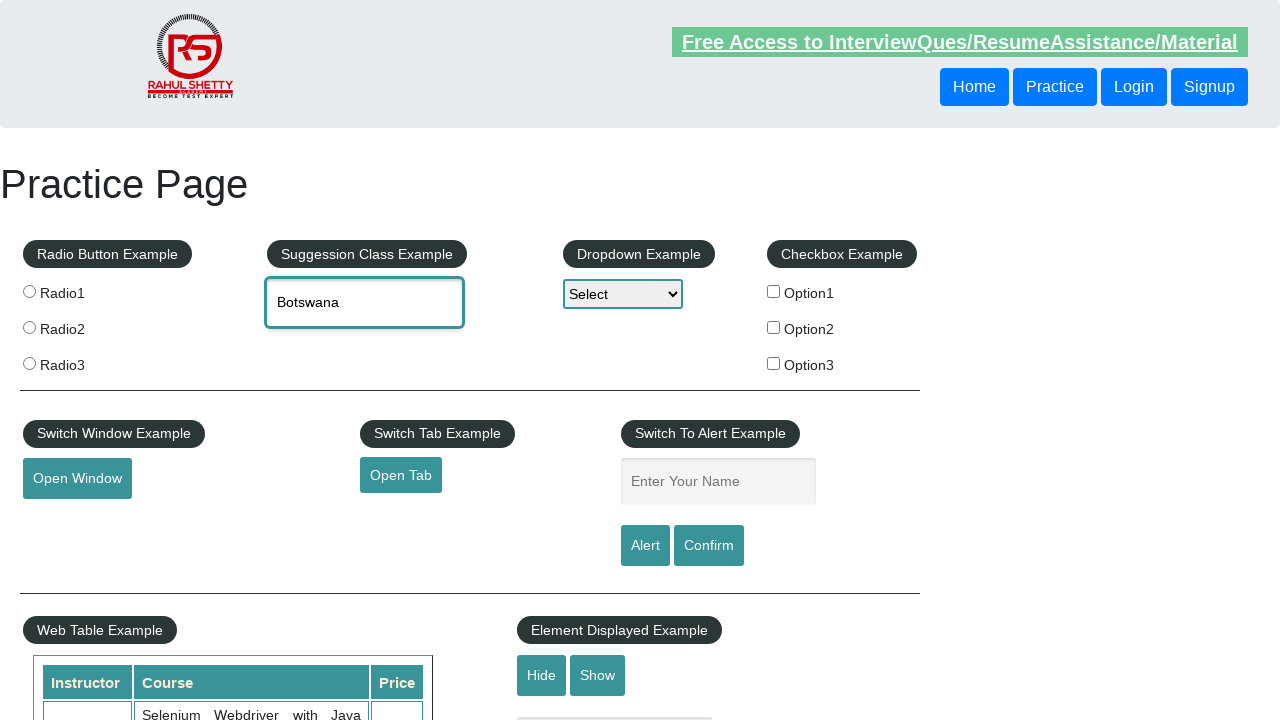

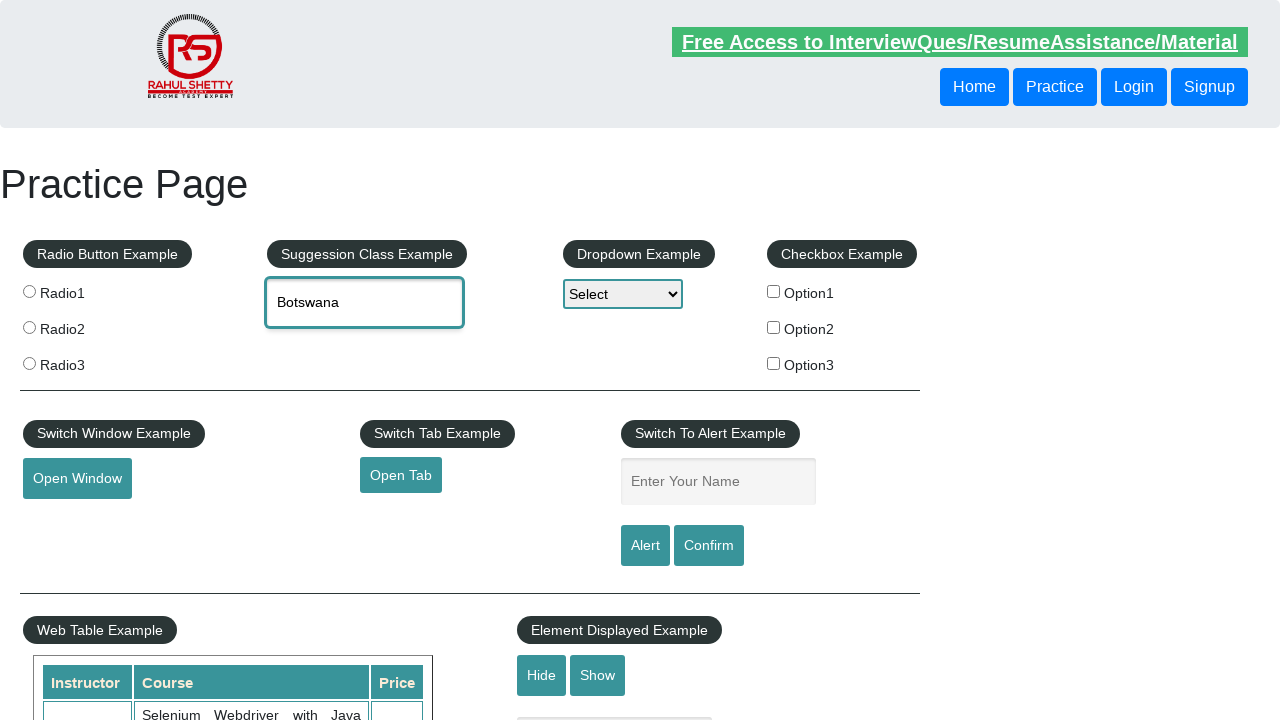